Tests browser navigation controls by visiting two websites and using back, forward, and refresh functionality

Starting URL: http://jialidun.vip

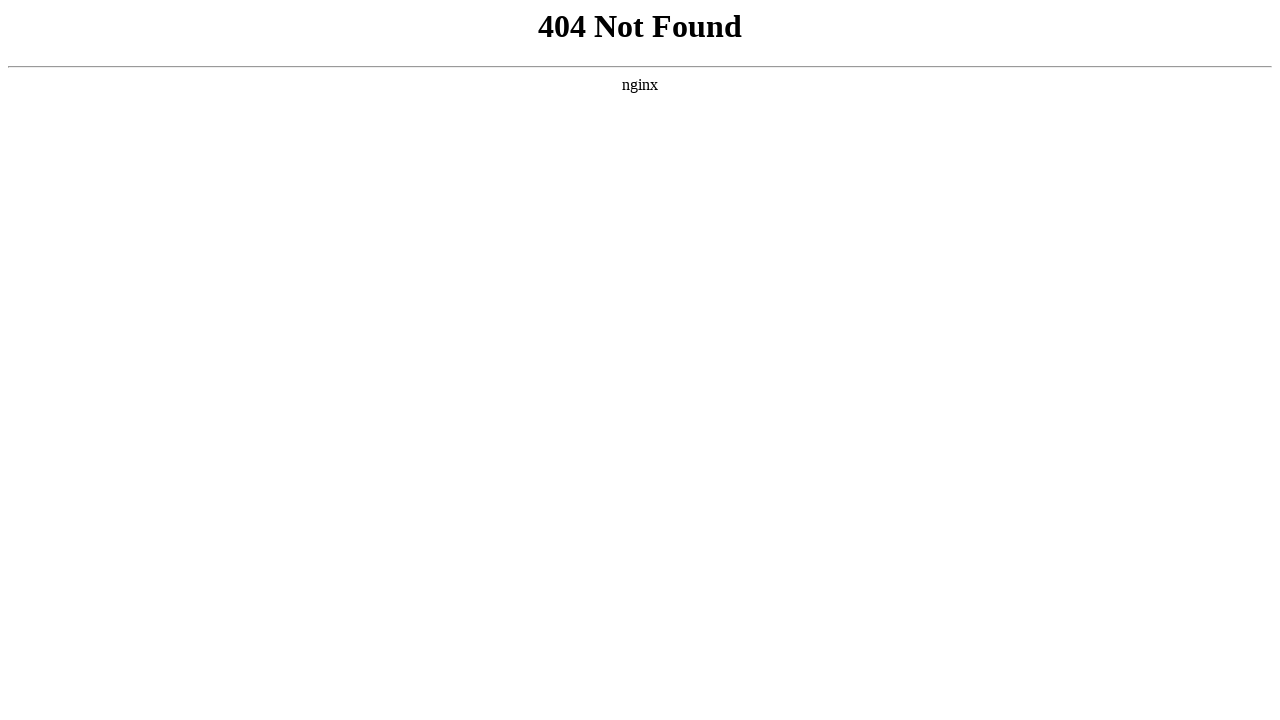

Navigated to http://qq.com
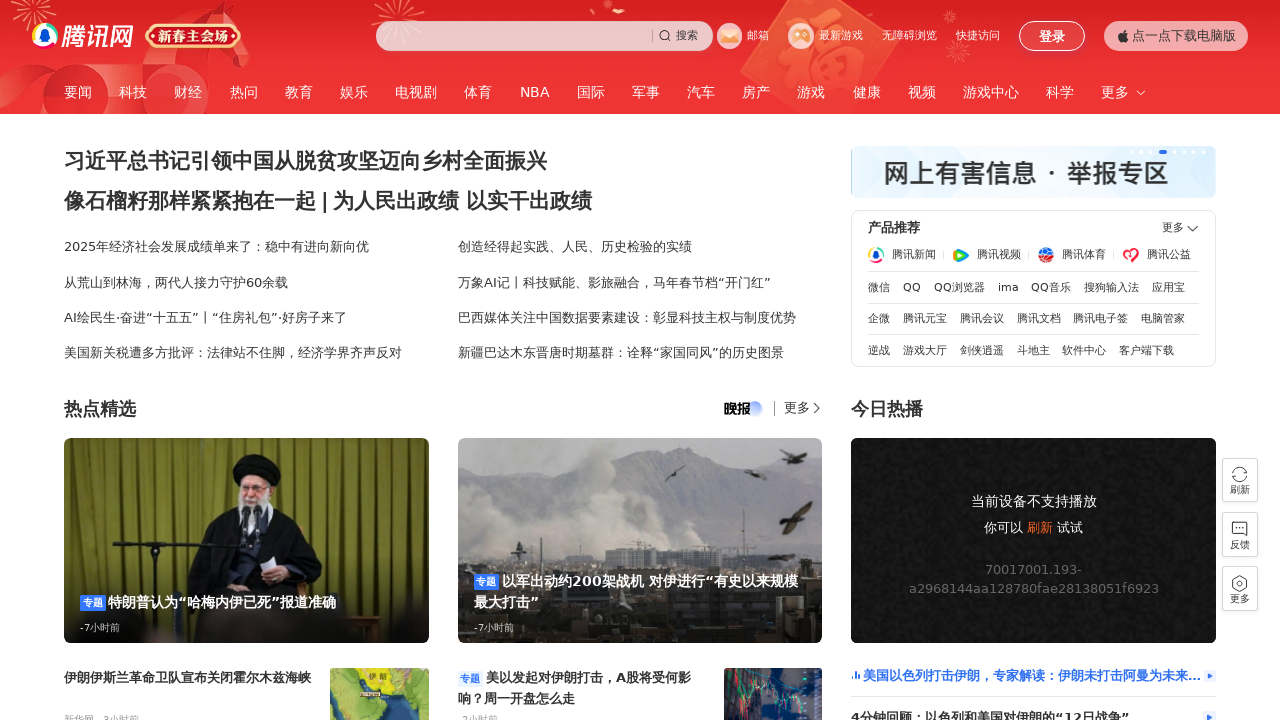

Navigated back to previous page (http://jialidun.vip)
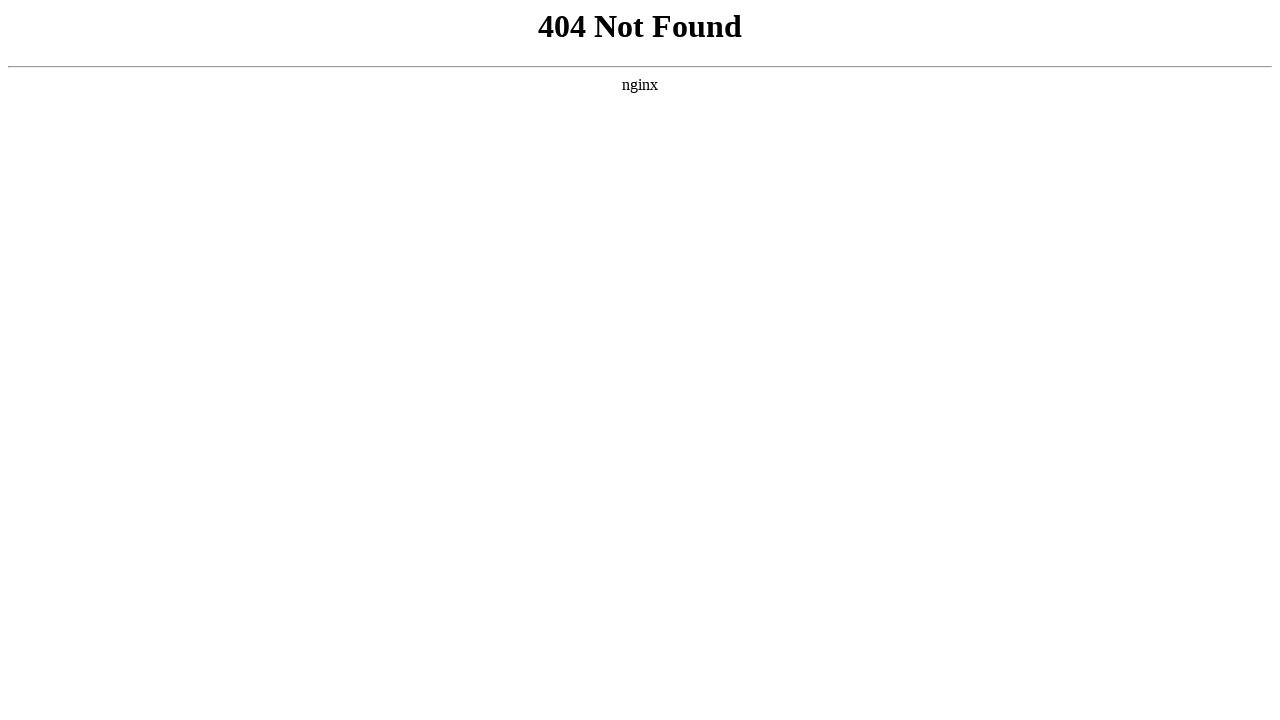

Navigated forward to http://qq.com
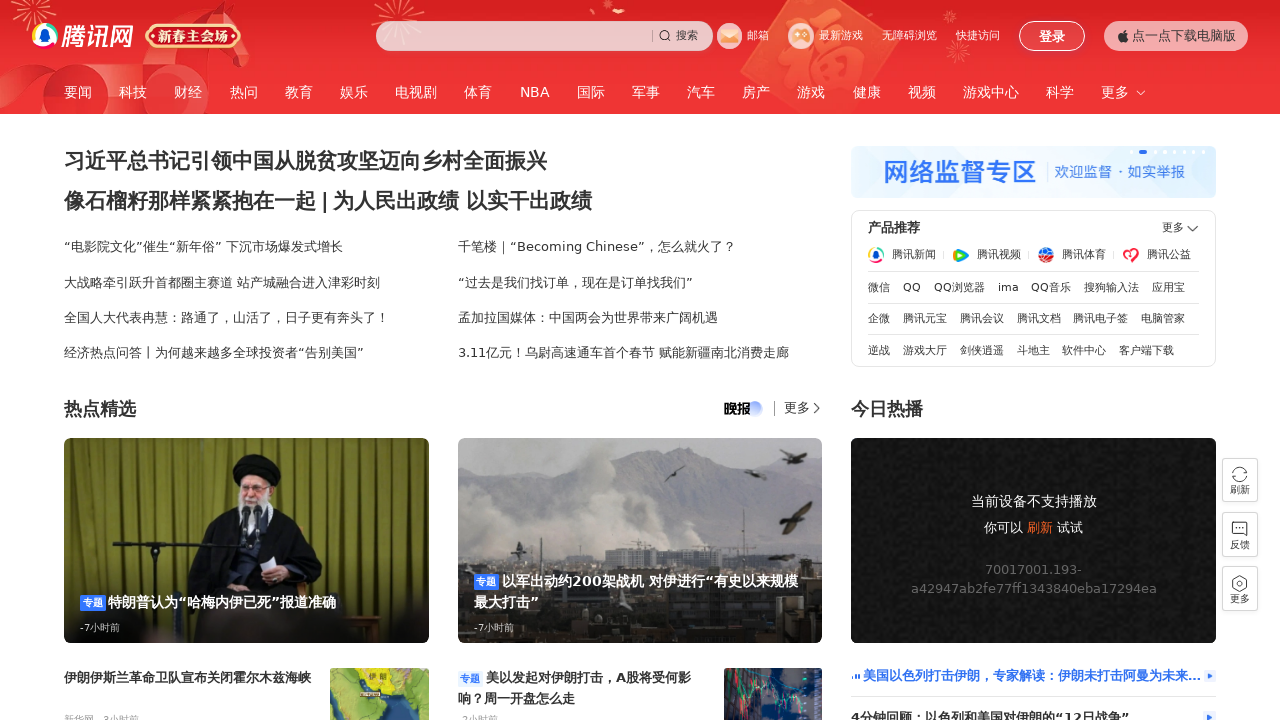

Refreshed the current page
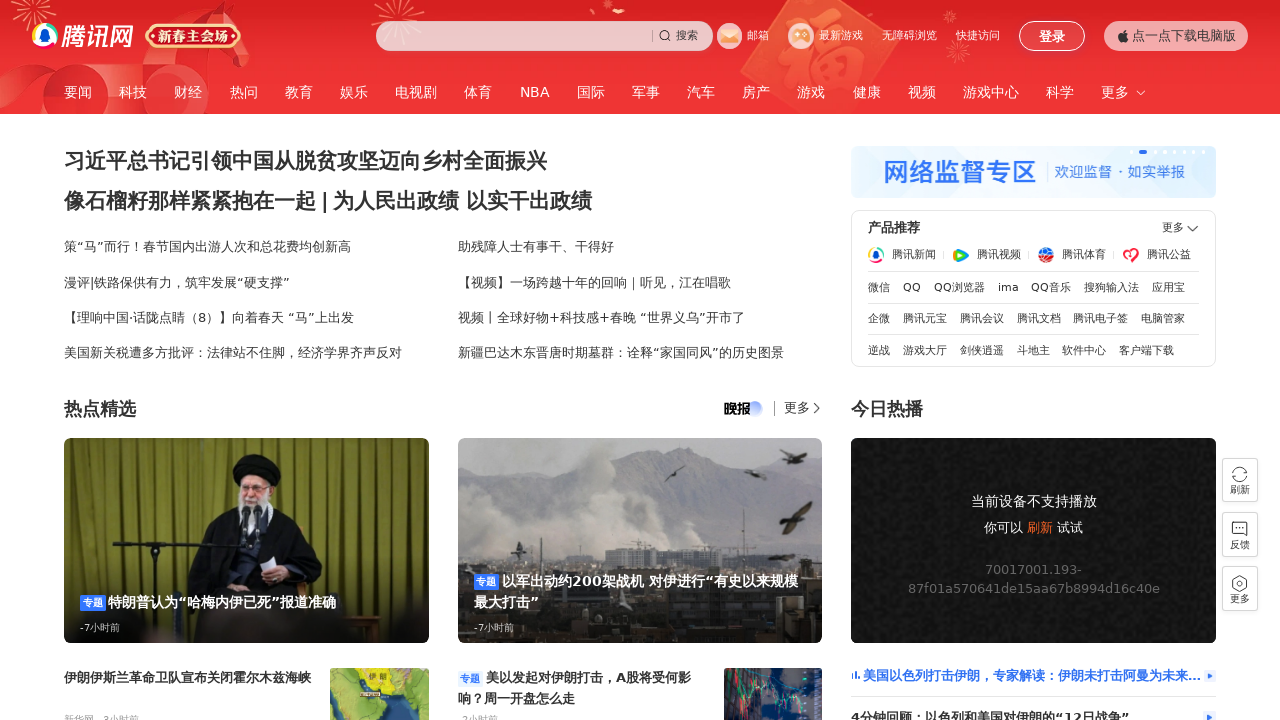

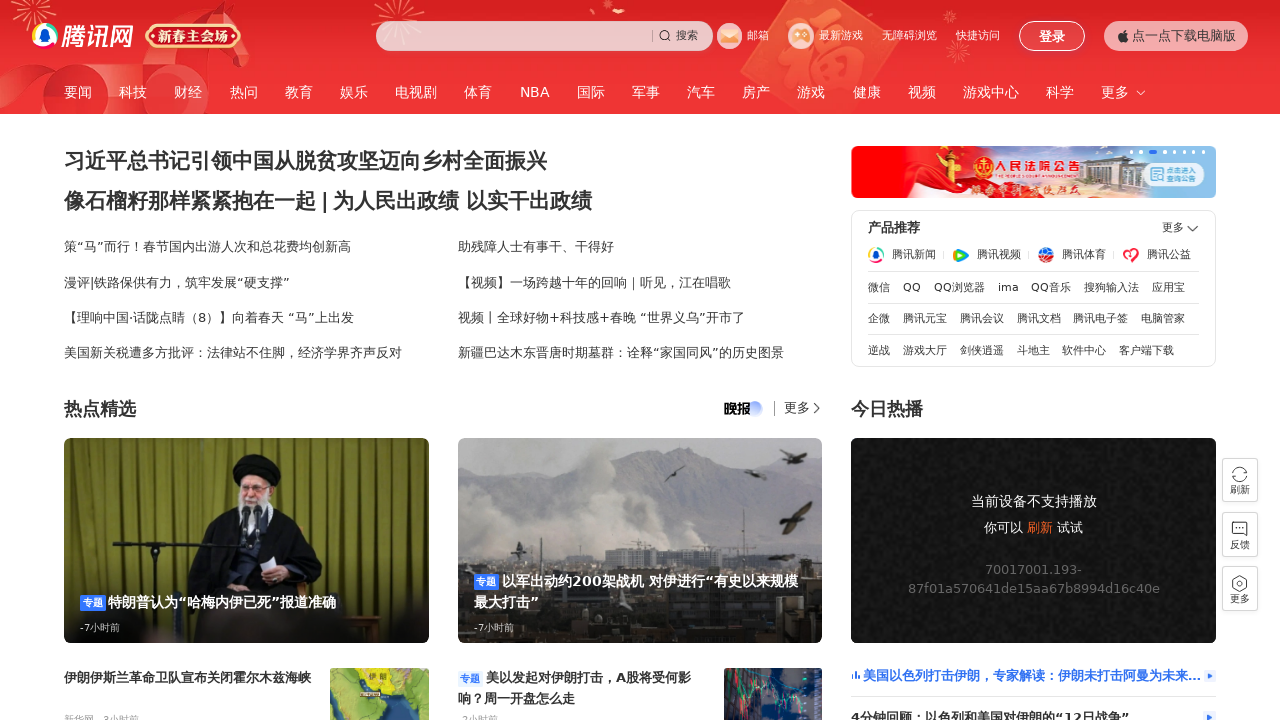